Tests multi-select functionality by selecting multiple car makes using keyboard shortcuts

Starting URL: https://skryabin.com/market/quote.html

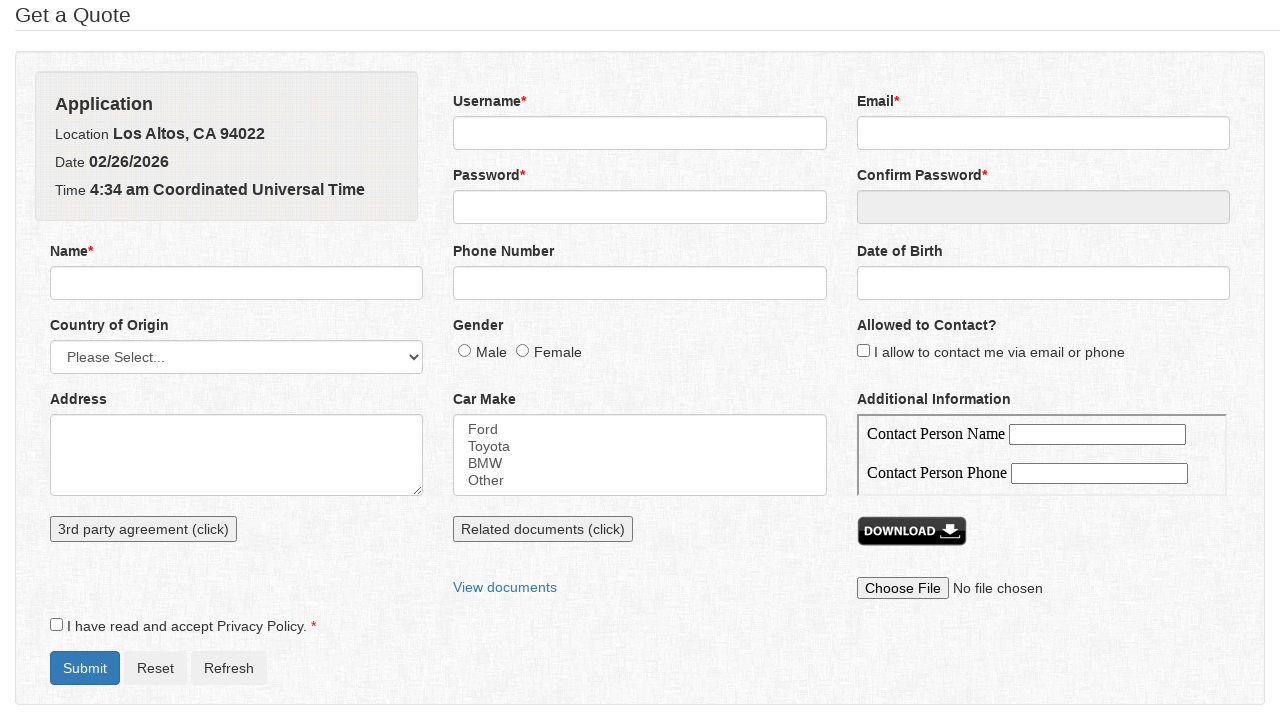

Clicked Ford option in car make dropdown at (640, 429) on select[name='carMake'] option[value='Ford']
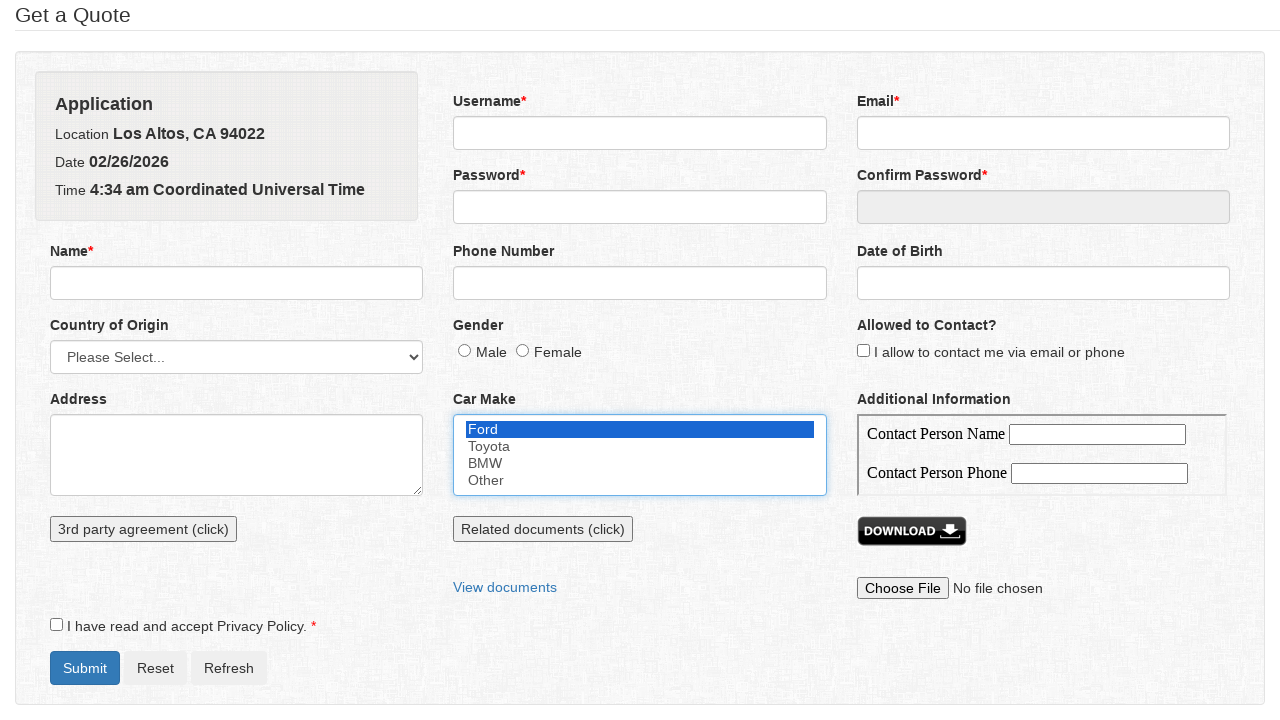

Pressed down Control key for multi-select
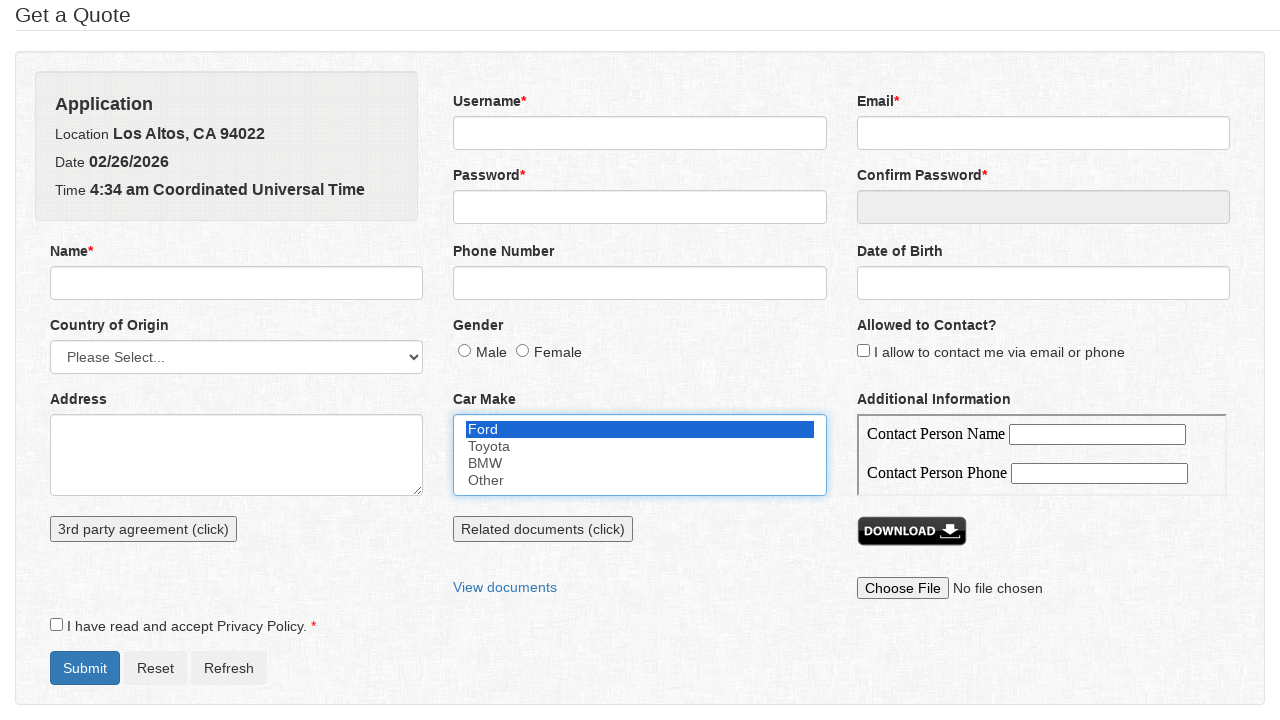

Clicked BMW option while holding Control key at (640, 463) on select[name='carMake'] option[value='BMW']
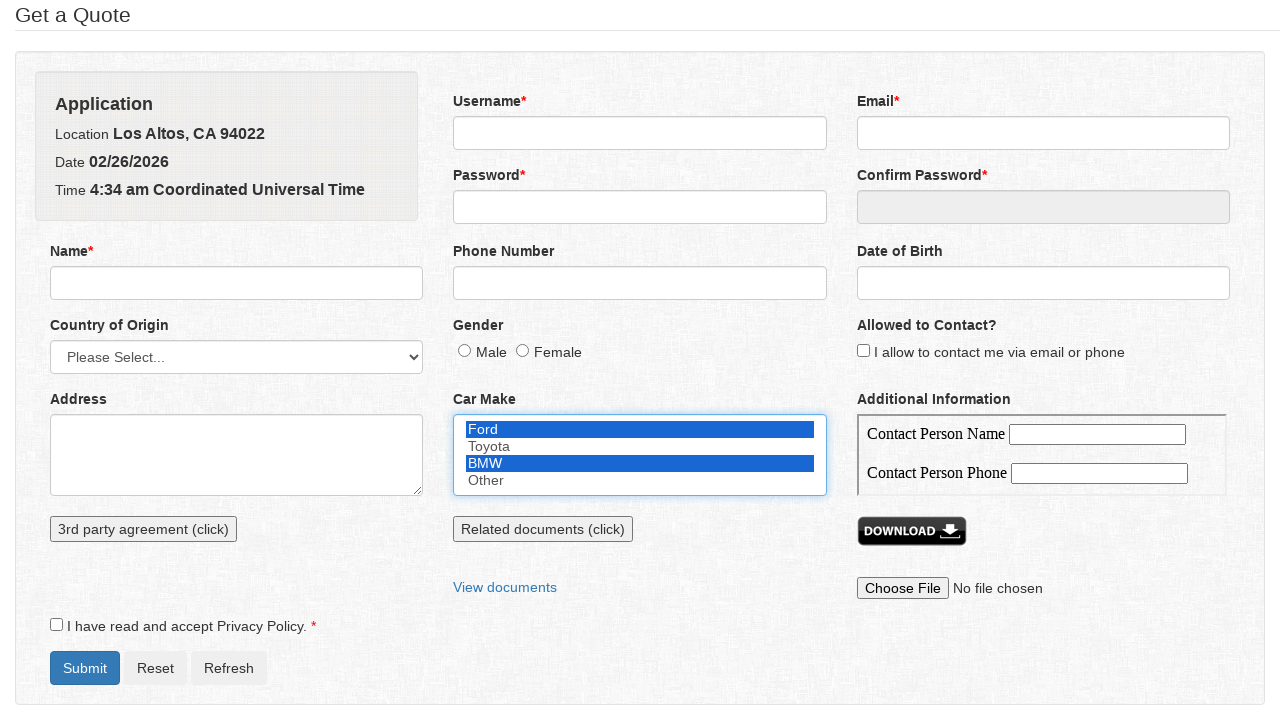

Released Control key after multi-select
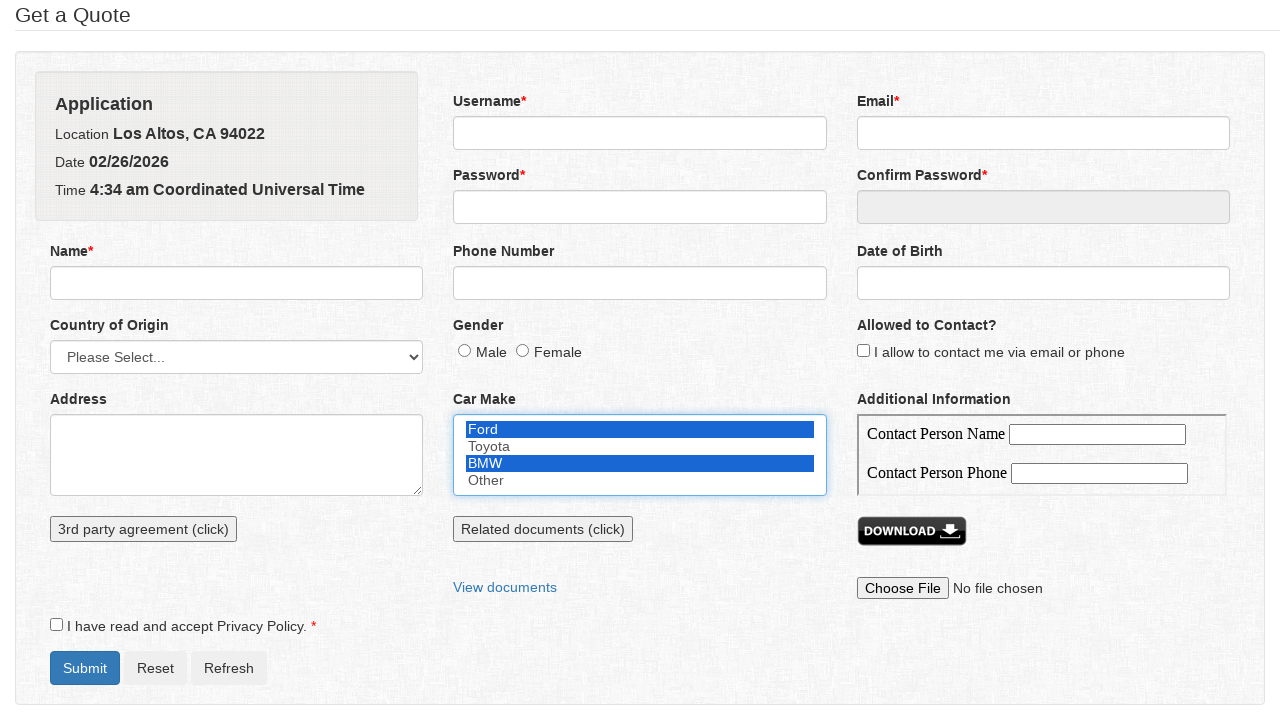

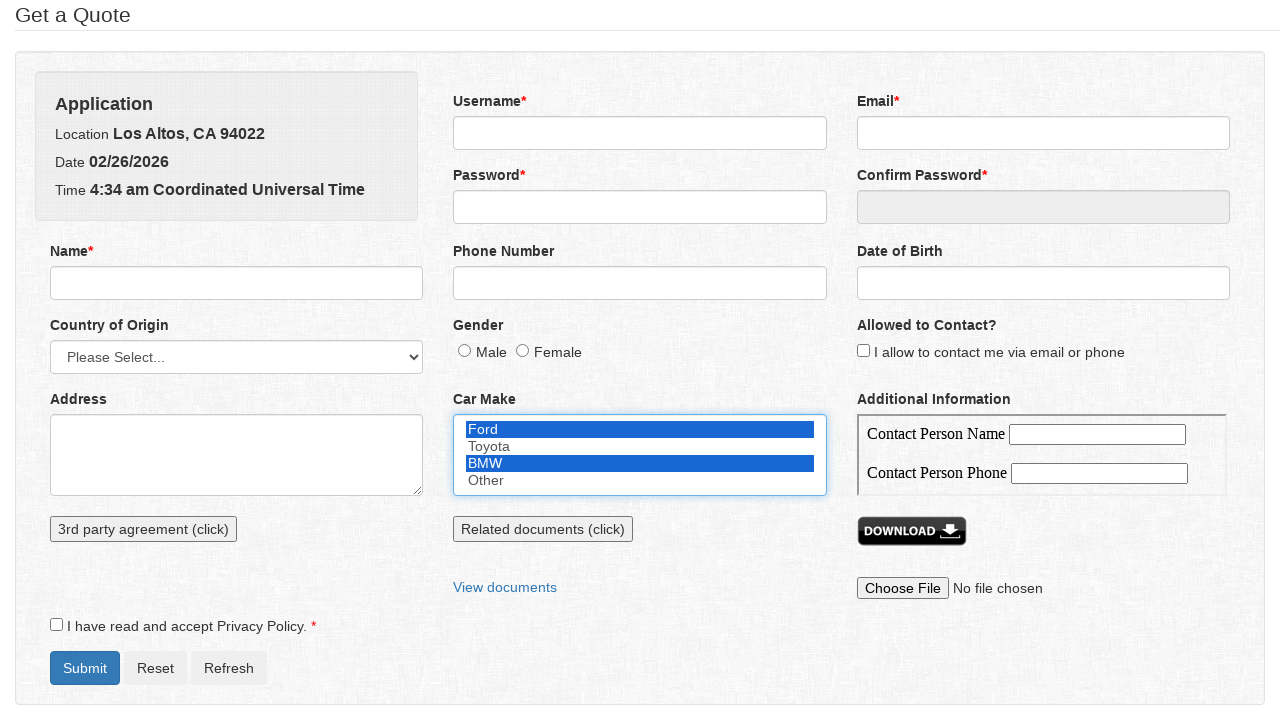